Tests the Add/Remove Elements page by clicking the "Add Element" button five times and verifying that five "Delete" buttons are created

Starting URL: http://the-internet.herokuapp.com/add_remove_elements/

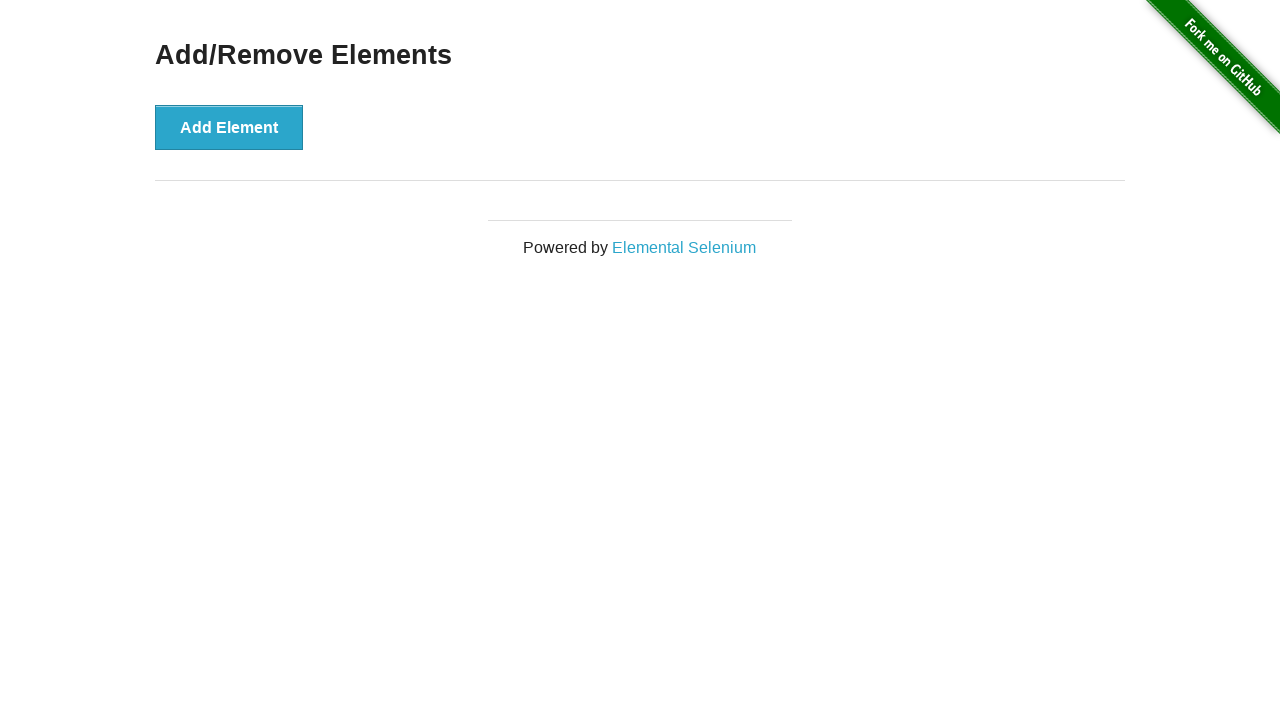

Navigated to Add/Remove Elements page
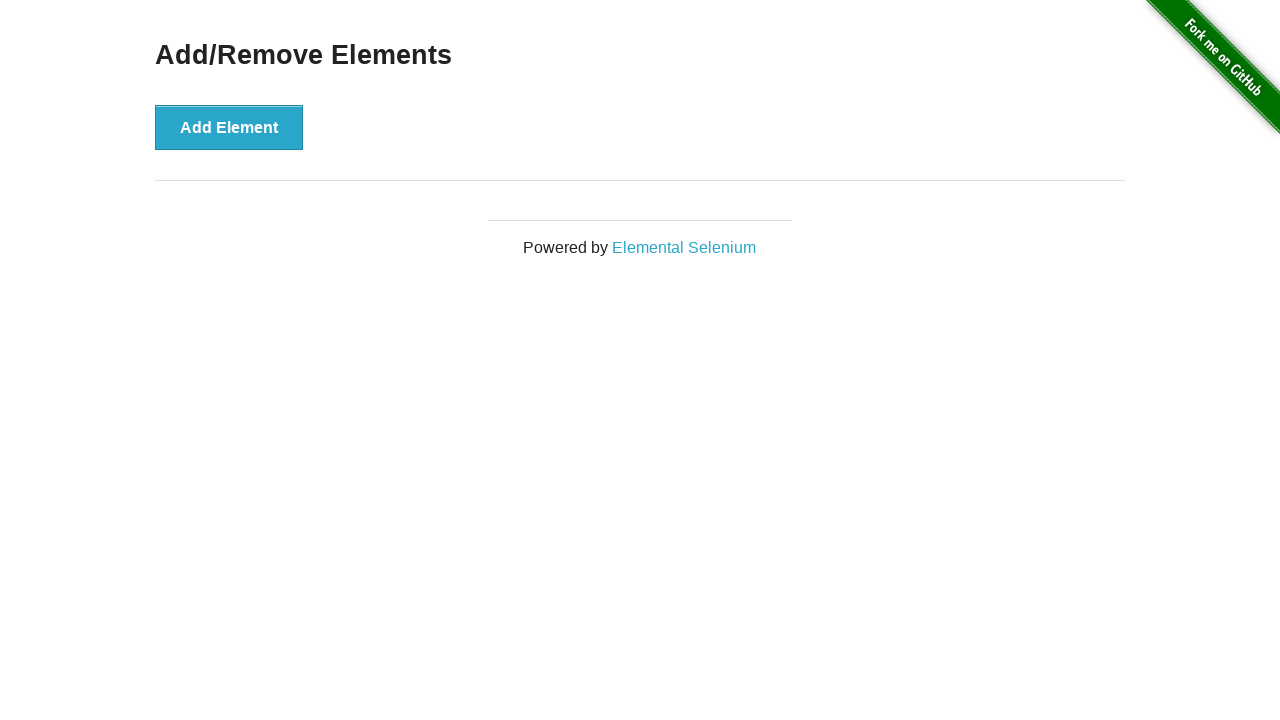

Clicked 'Add Element' button (iteration 1/5) at (229, 127) on #content > div > button
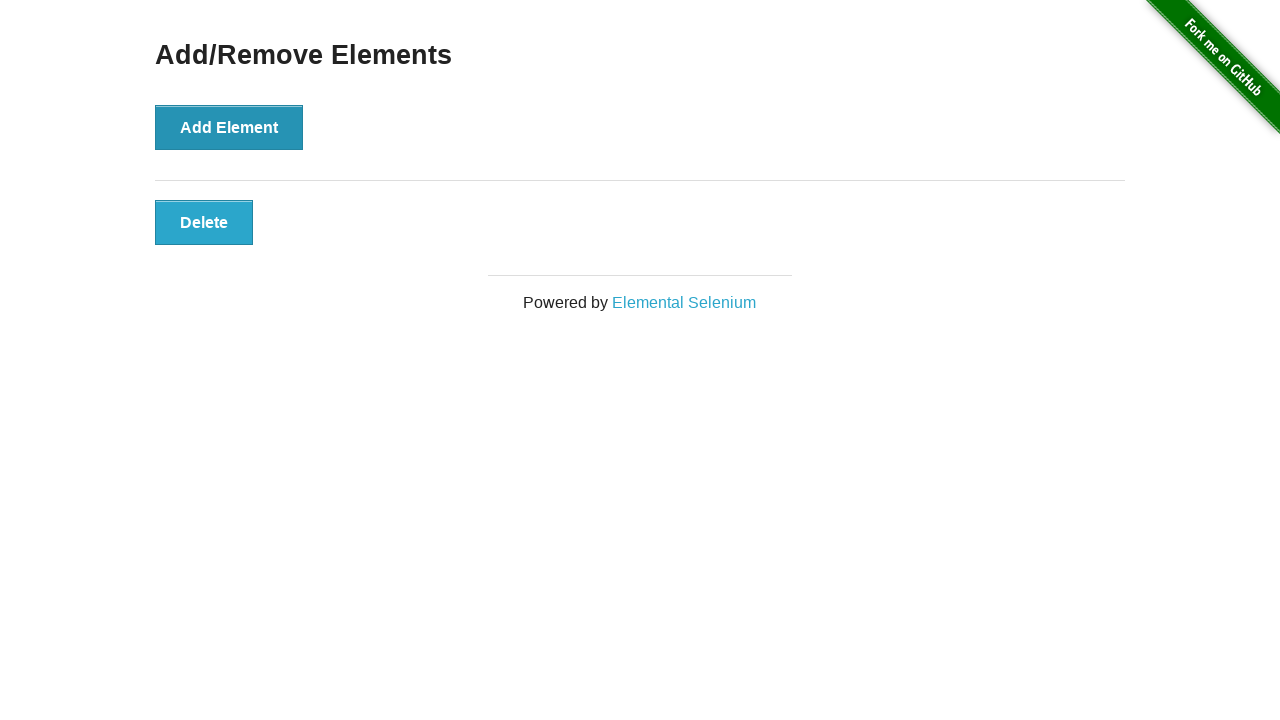

Clicked 'Add Element' button (iteration 2/5) at (229, 127) on #content > div > button
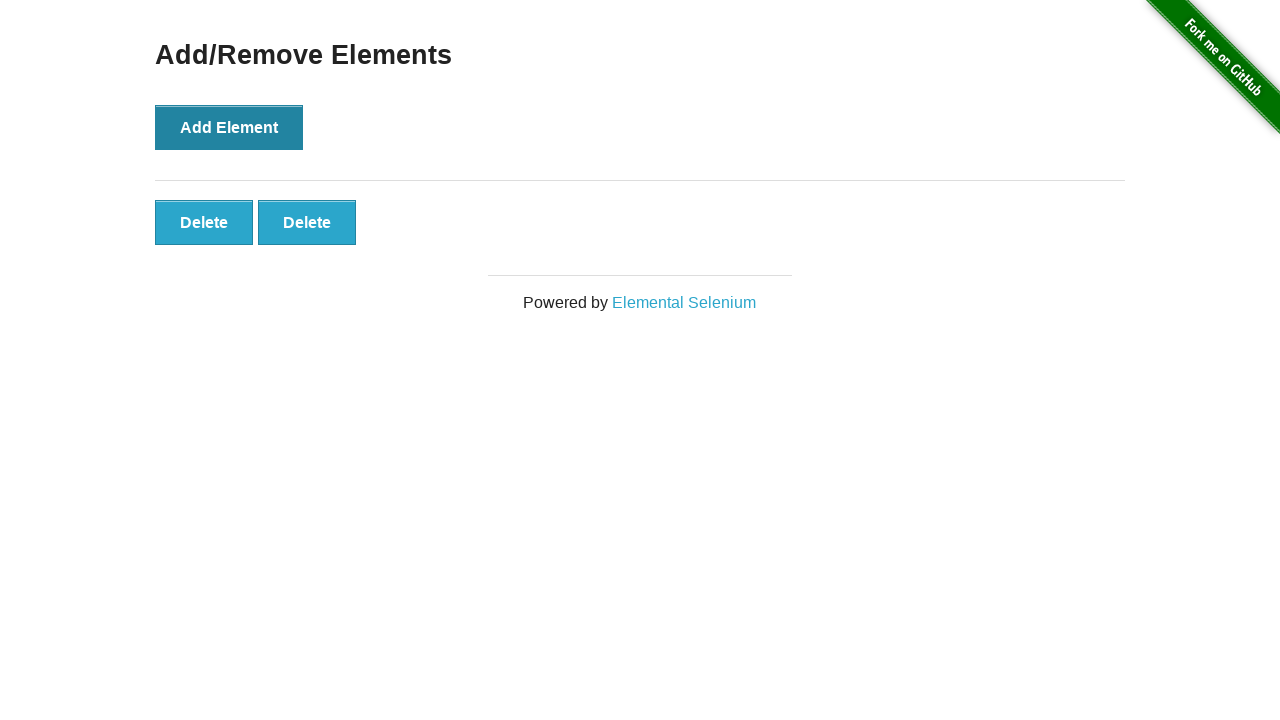

Clicked 'Add Element' button (iteration 3/5) at (229, 127) on #content > div > button
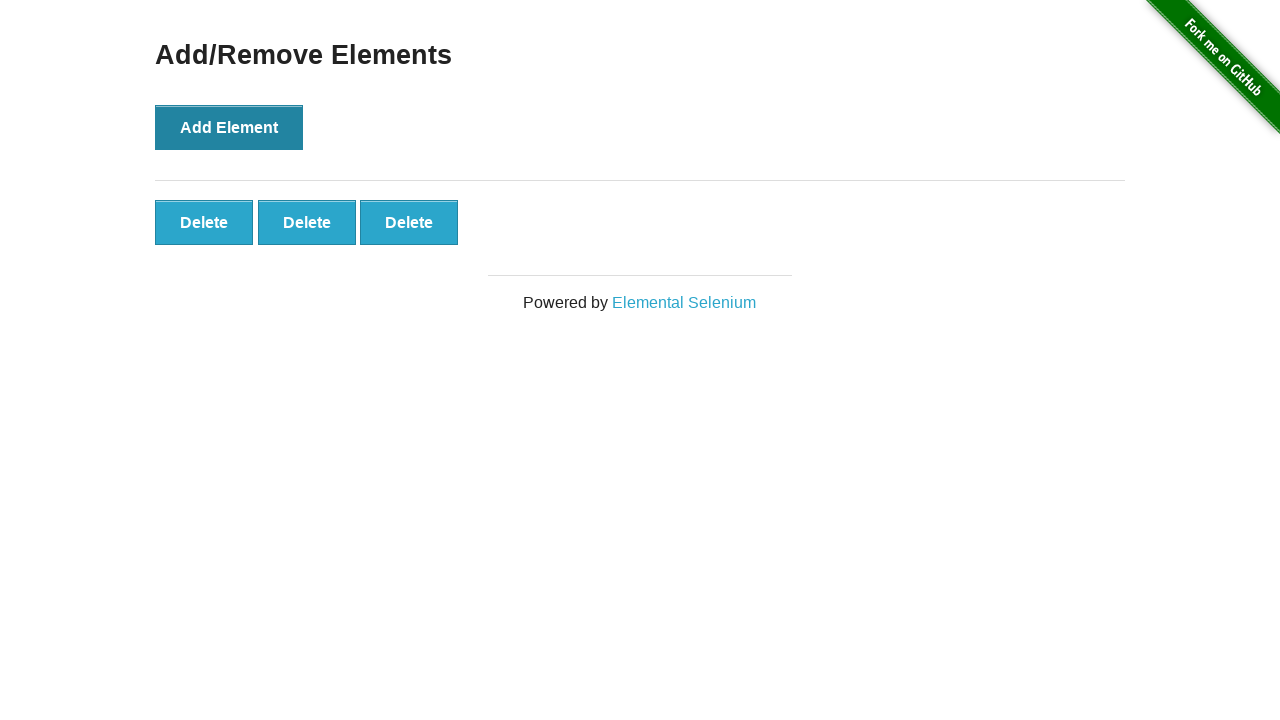

Clicked 'Add Element' button (iteration 4/5) at (229, 127) on #content > div > button
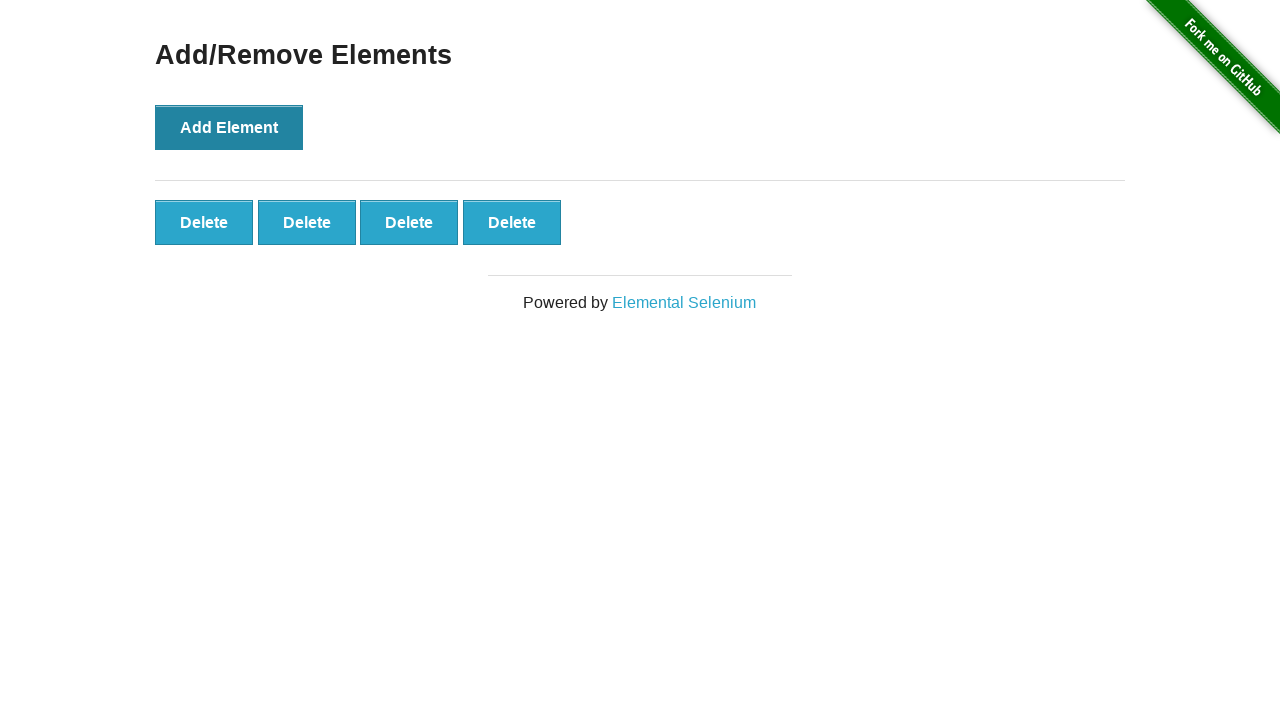

Clicked 'Add Element' button (iteration 5/5) at (229, 127) on #content > div > button
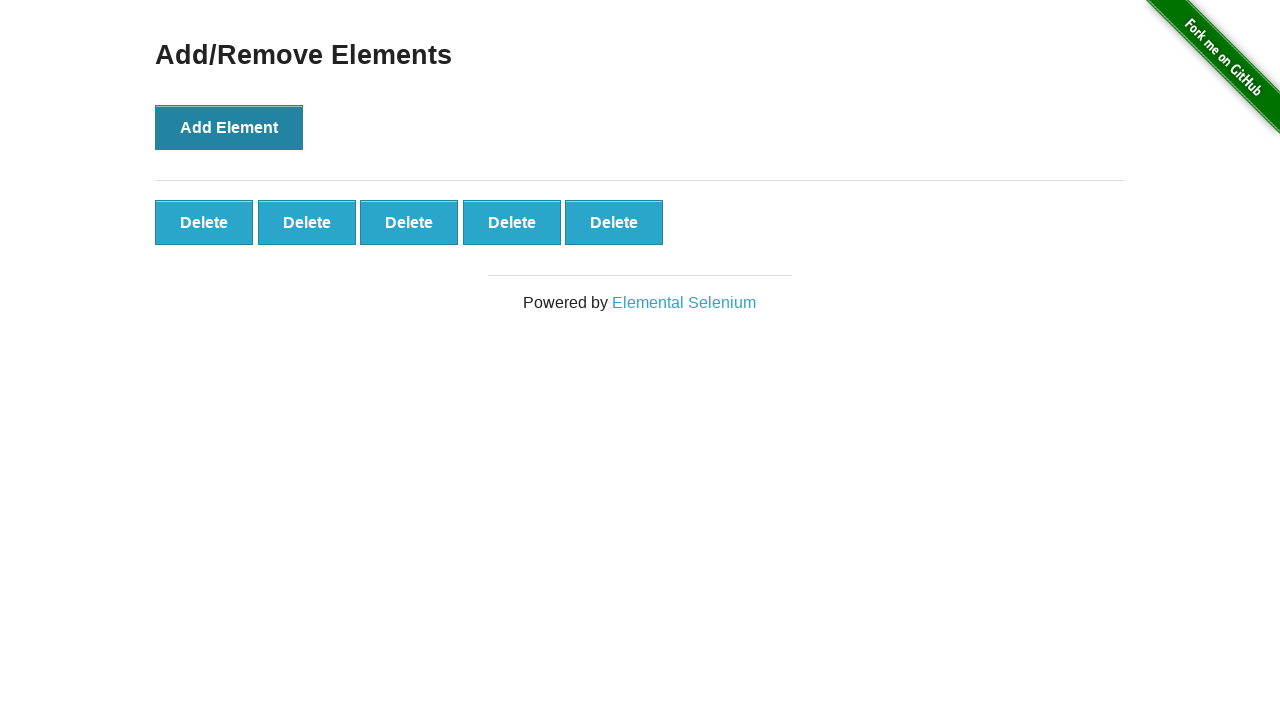

Delete buttons appeared on the page
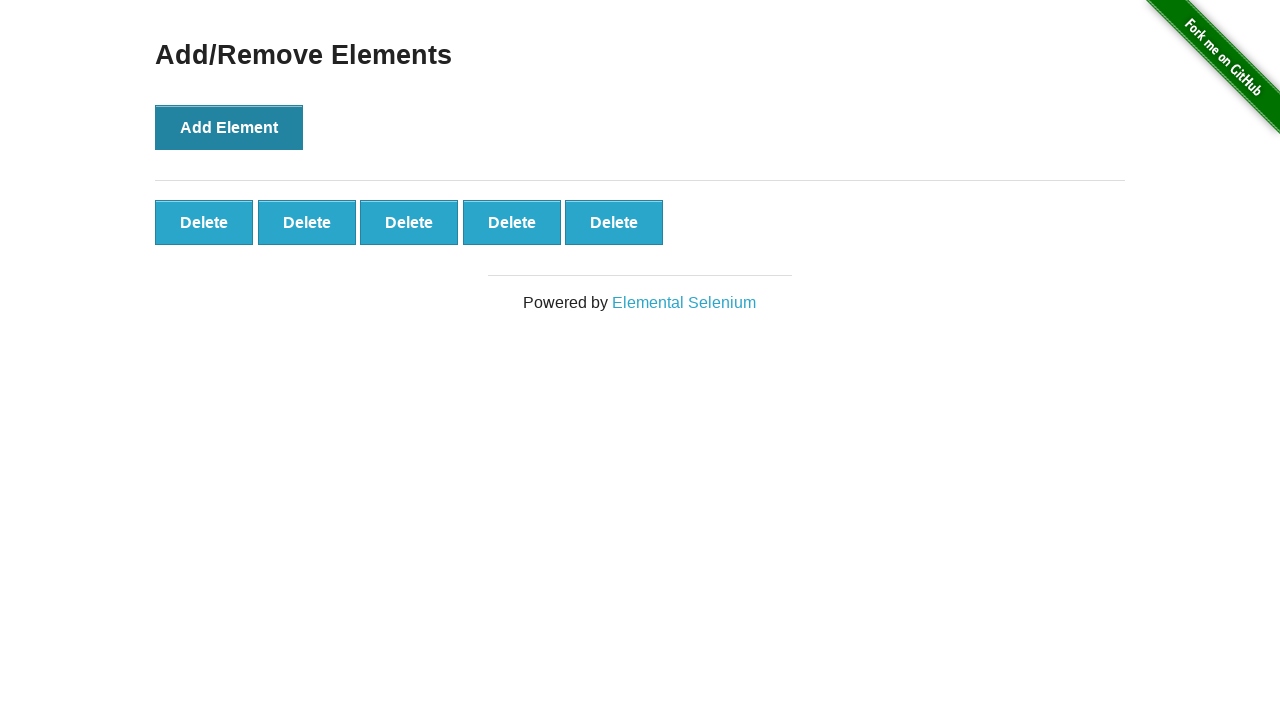

Verified that exactly 5 'Delete' buttons were created
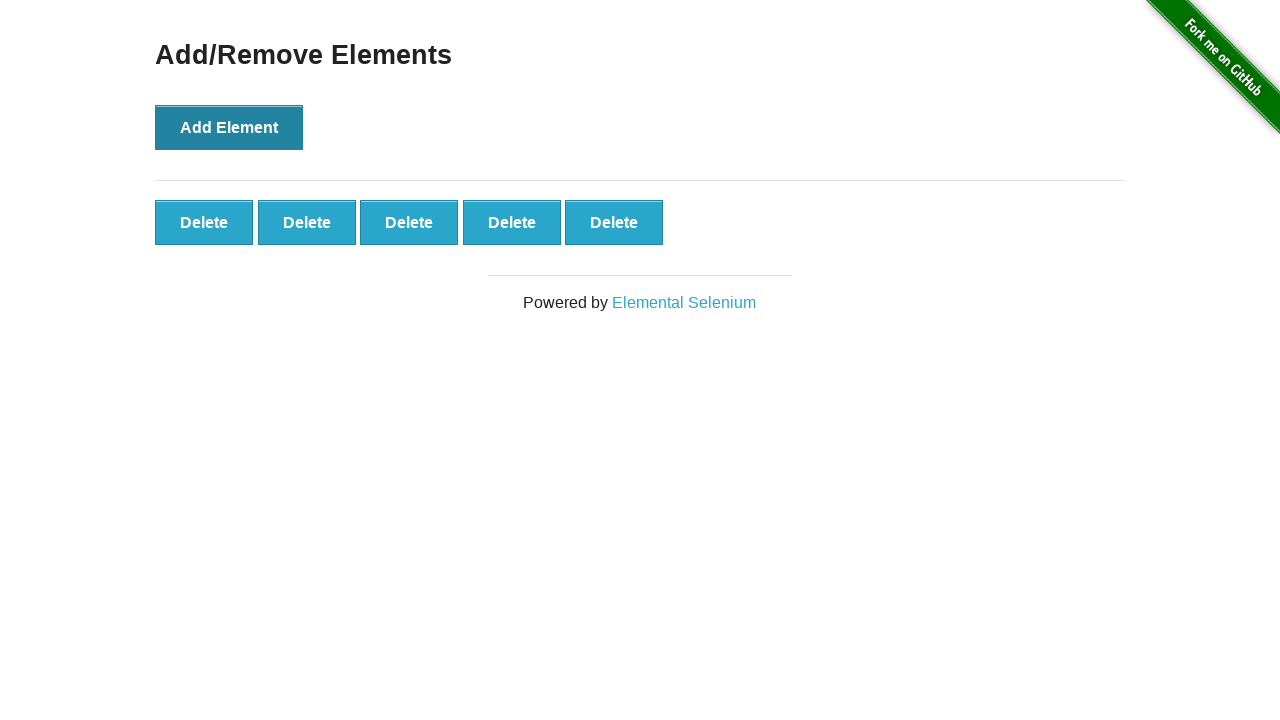

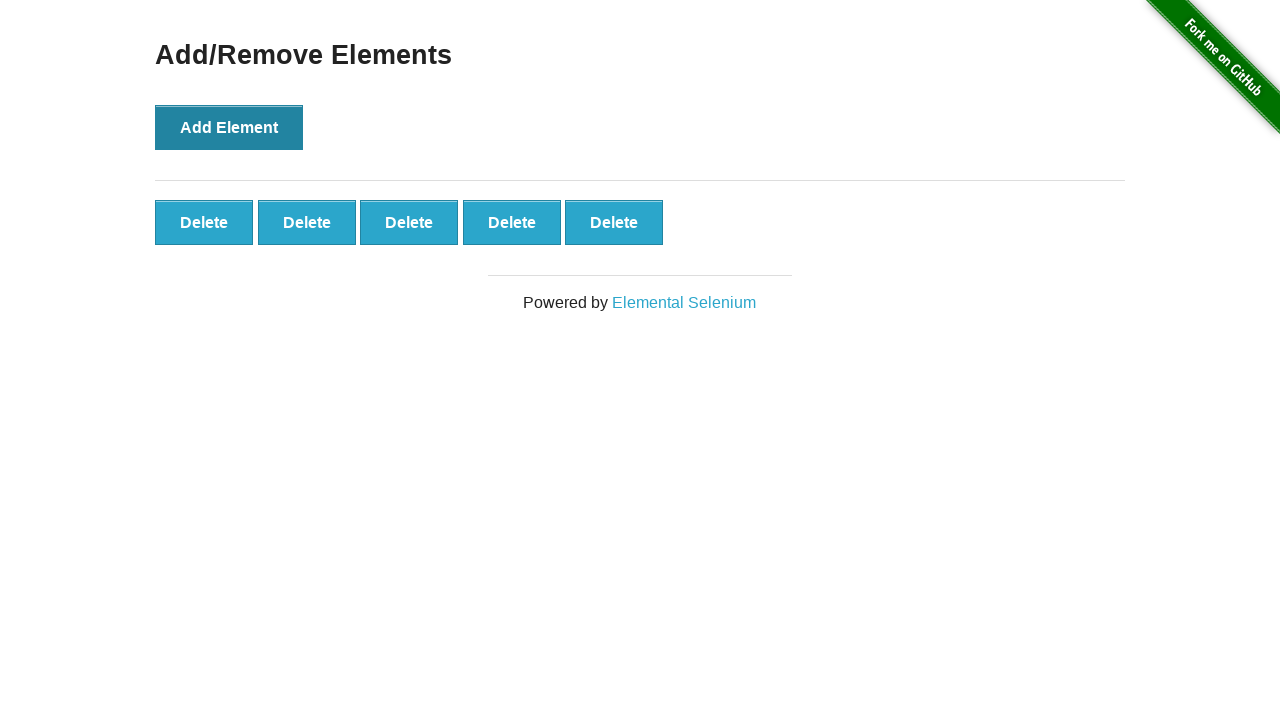